Tests checking the selected state of a checkbox element on a test page

Starting URL: https://the-internet.herokuapp.com/checkboxes

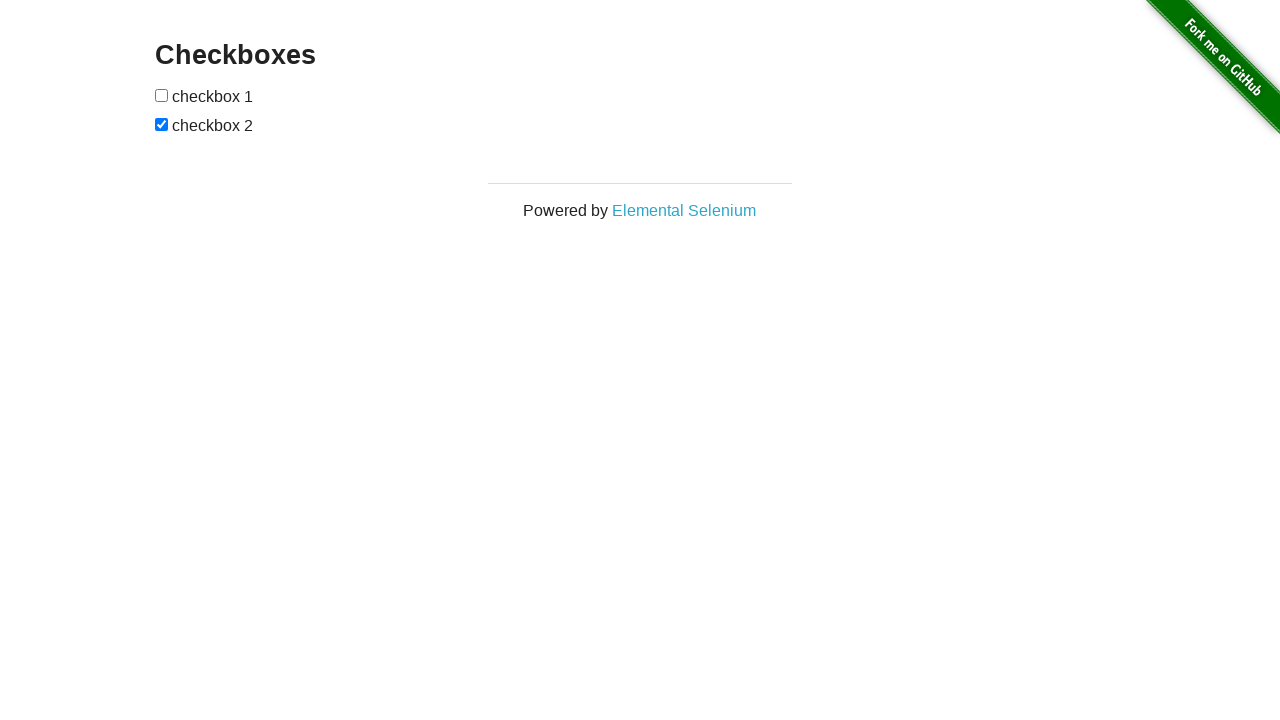

Waited for checkboxes to be present on the page
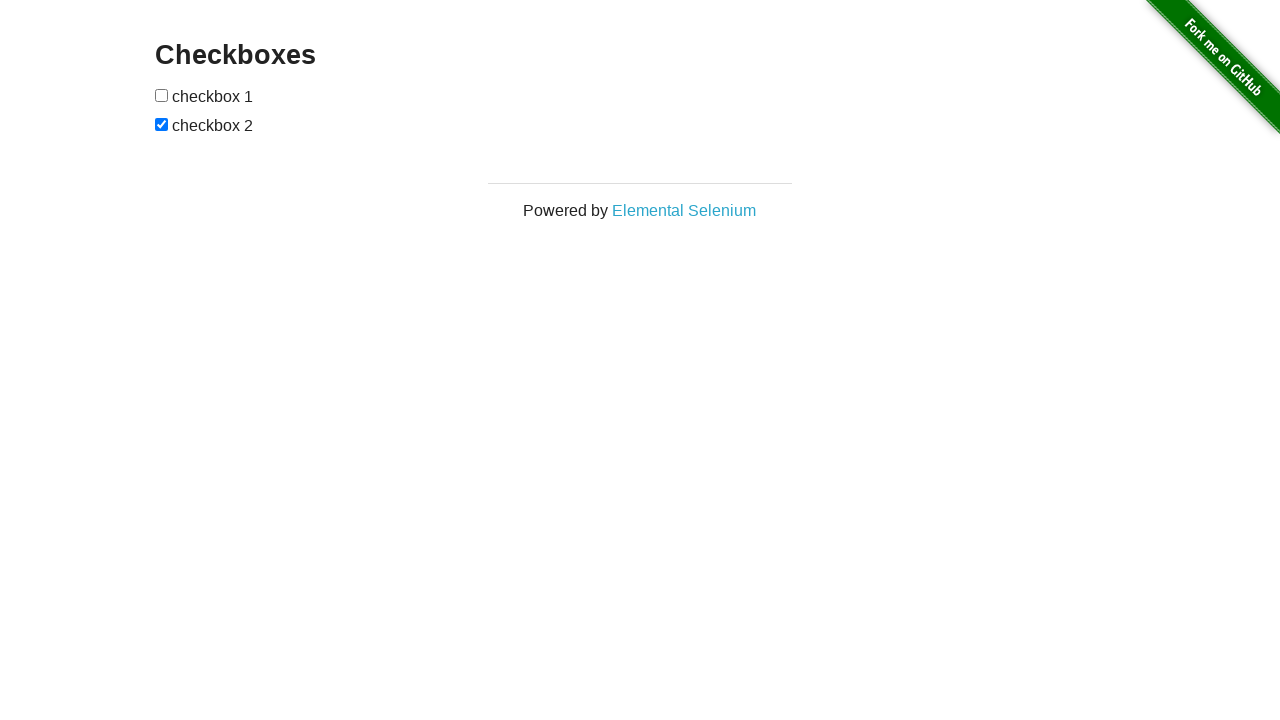

Clicked the first checkbox to change its state at (162, 95) on input[type='checkbox']:first-of-type
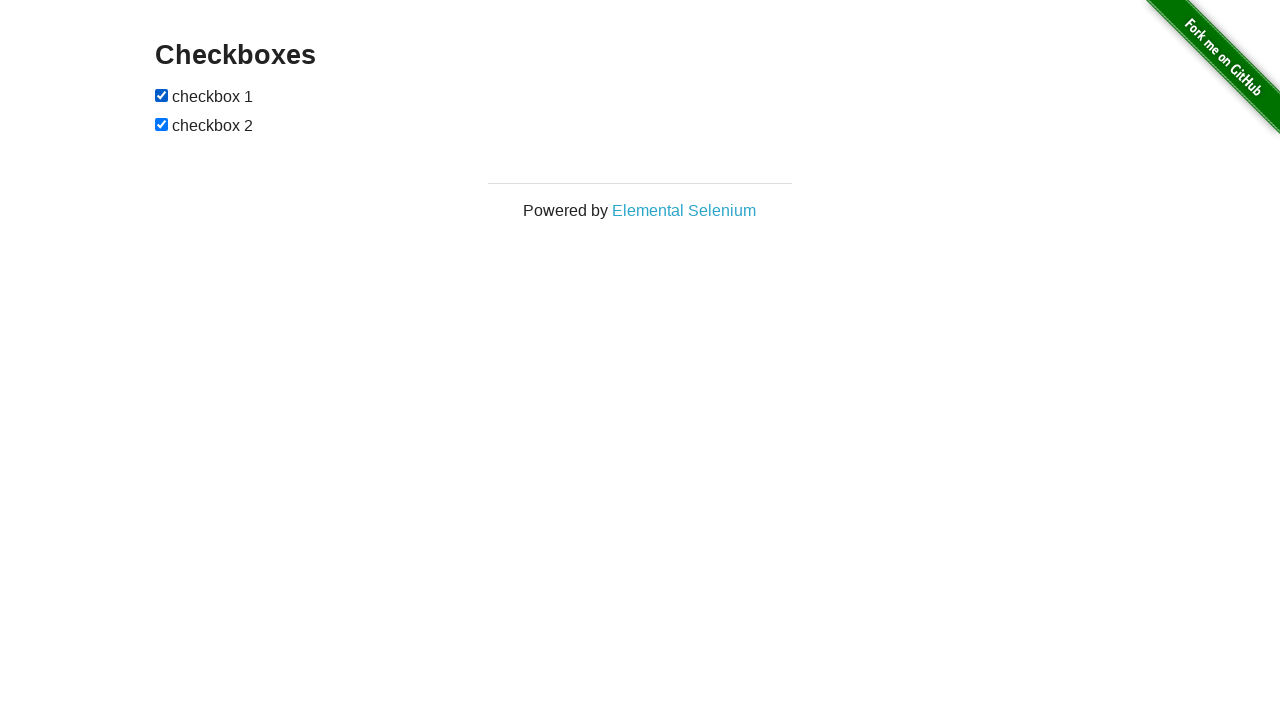

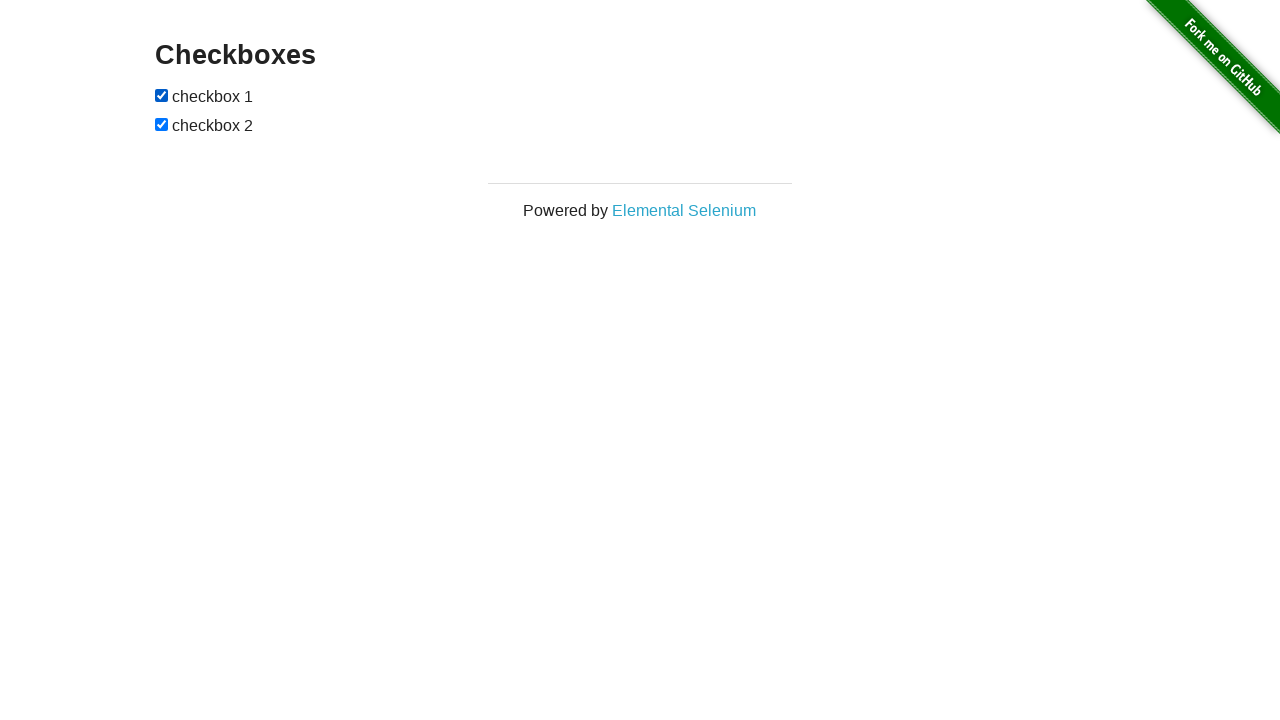